Navigates to a practice form page and performs a double-click action on the Name label element

Starting URL: https://demoqa.com/automation-practice-form

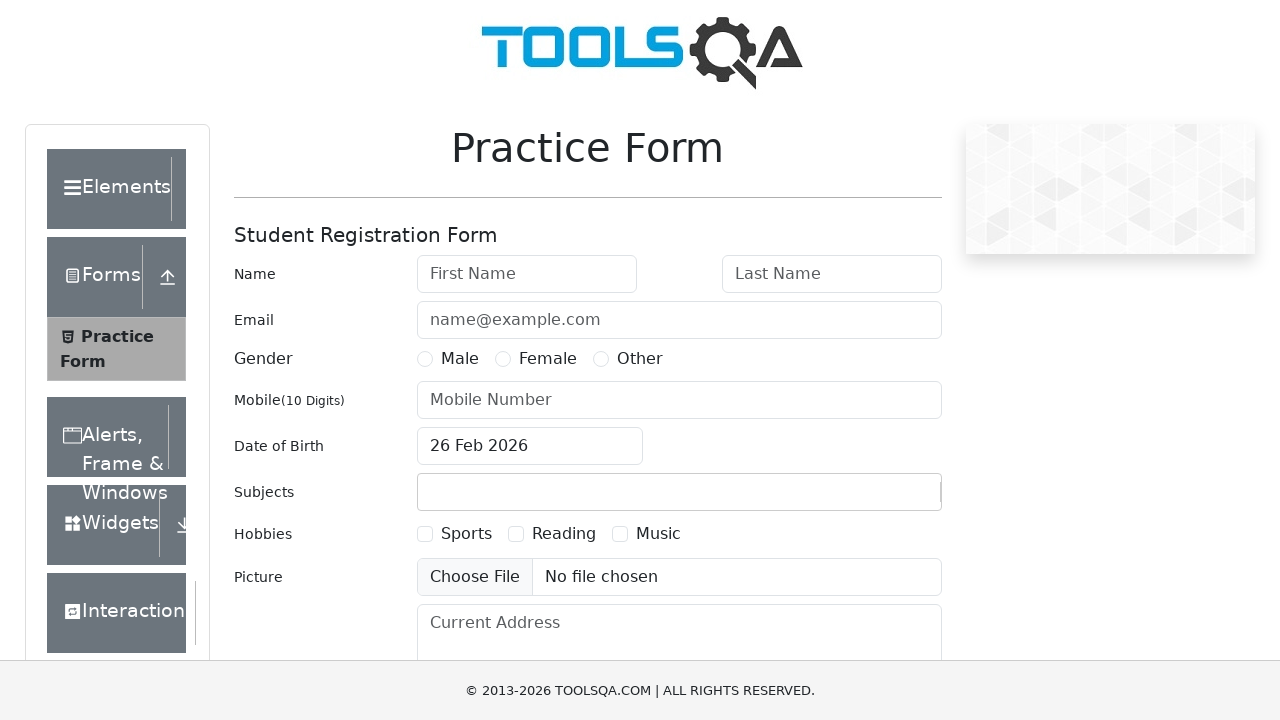

Navigated to automation practice form page
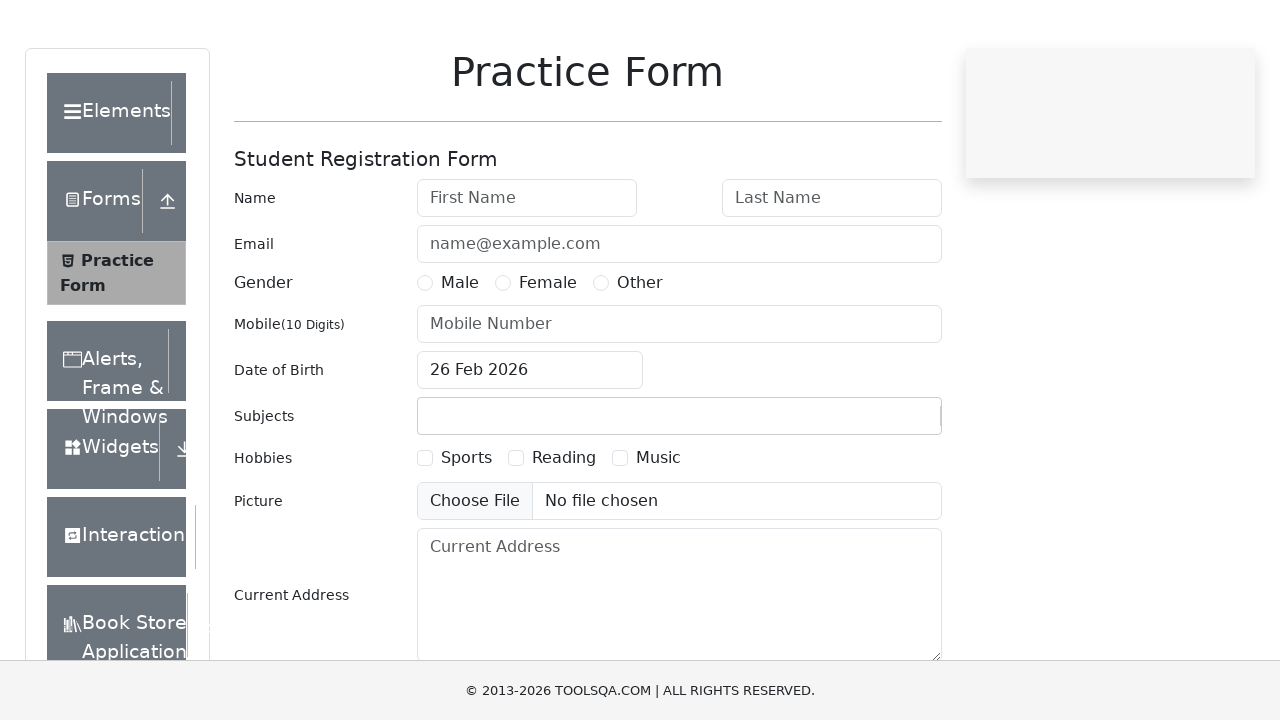

Located the Name label element
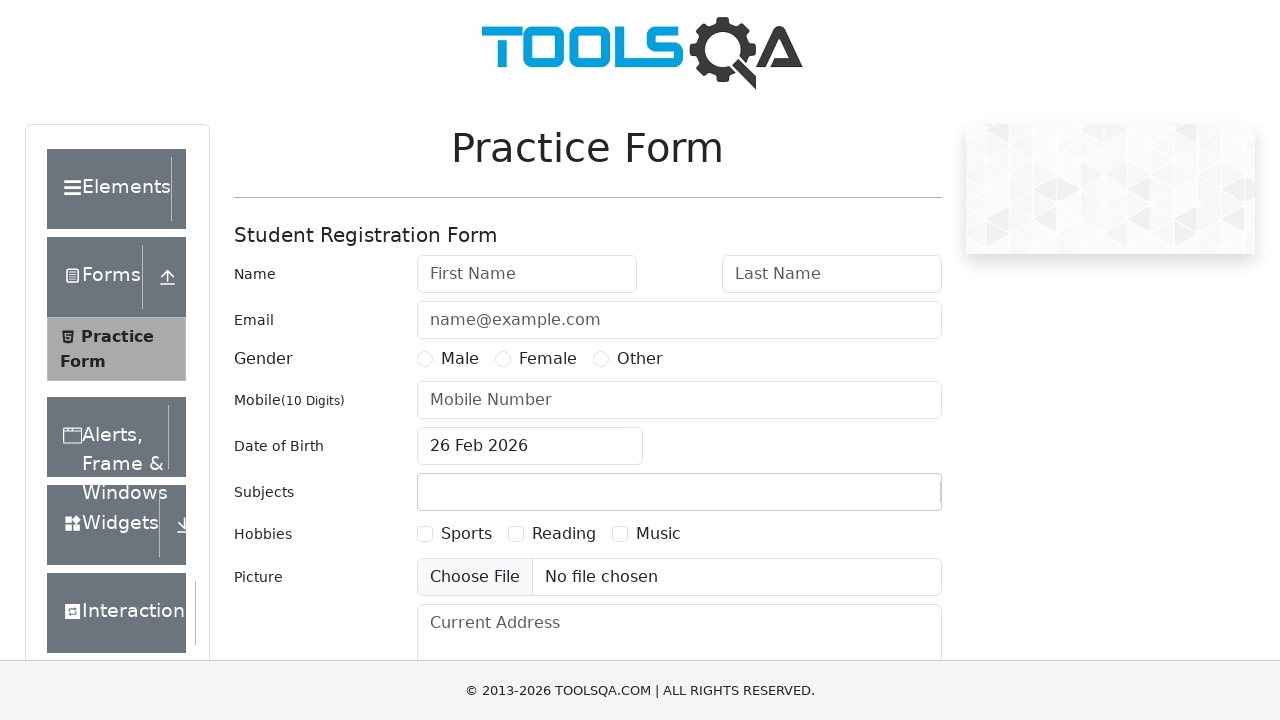

Double-clicked the Name label element at (255, 274) on text='Name' >> nth=0
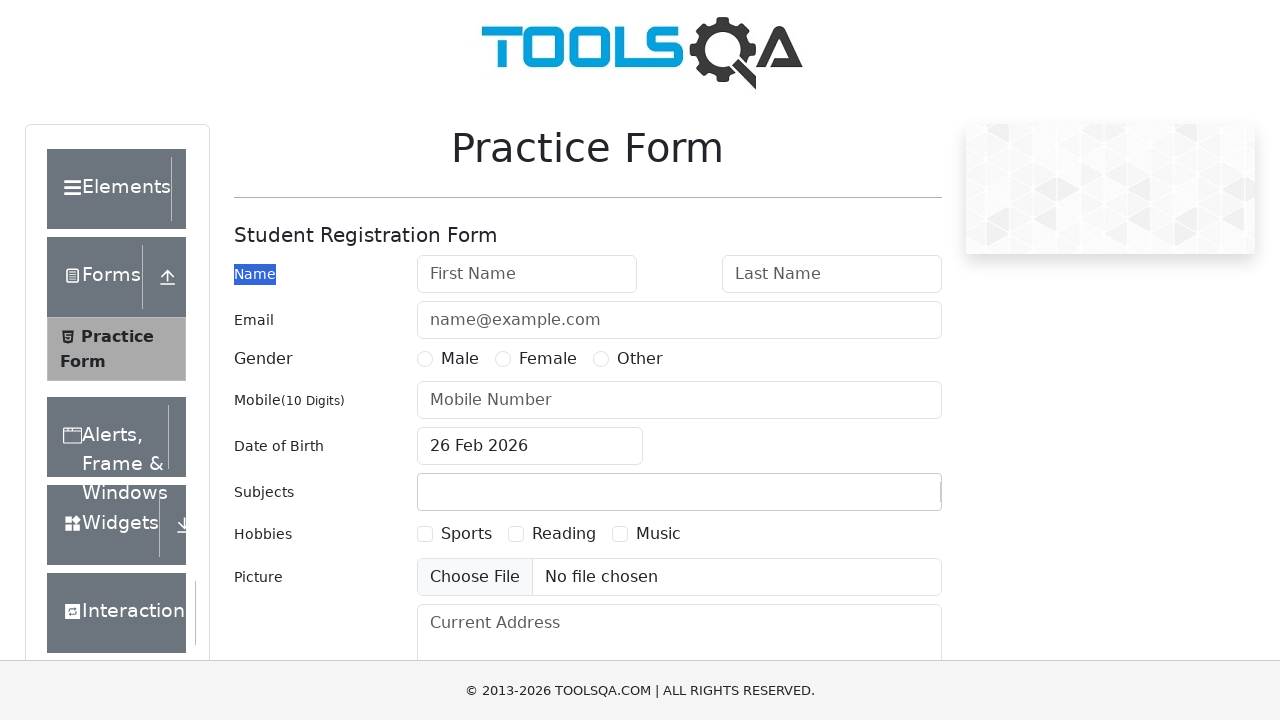

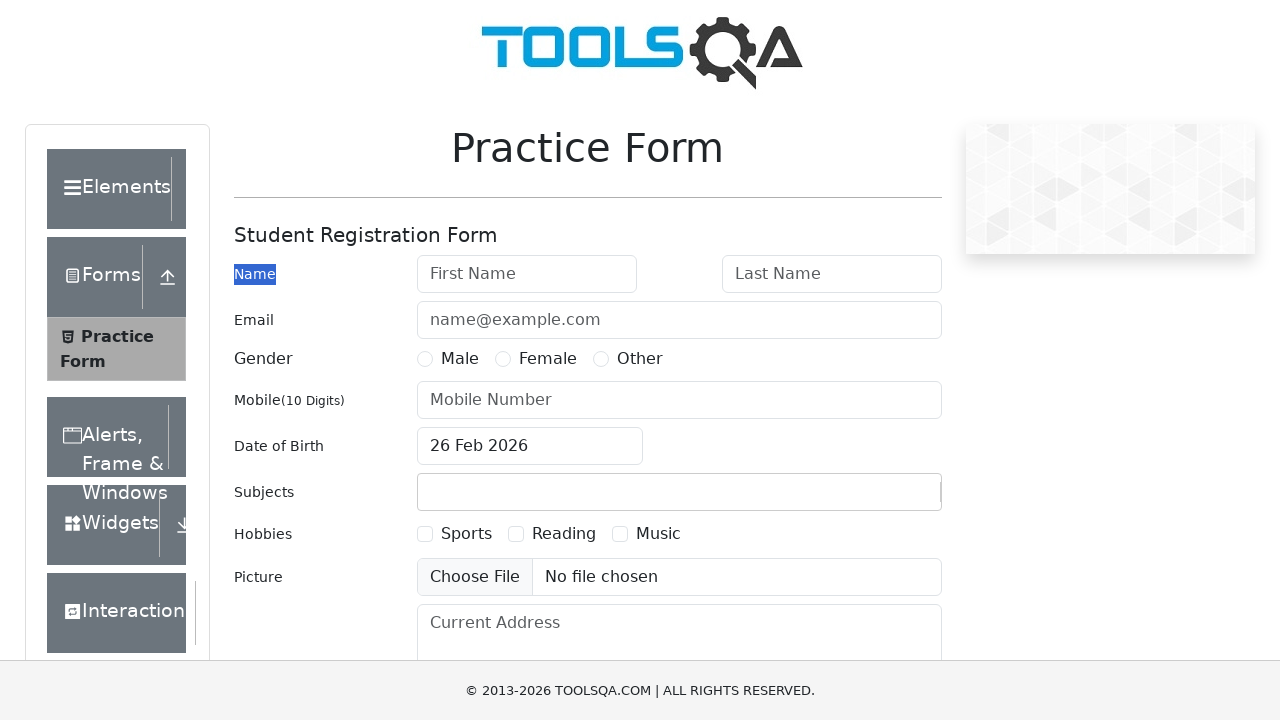